Navigates to the WebdriverIO documentation website and verifies the page loads by checking for the page title

Starting URL: http://webdriver.io

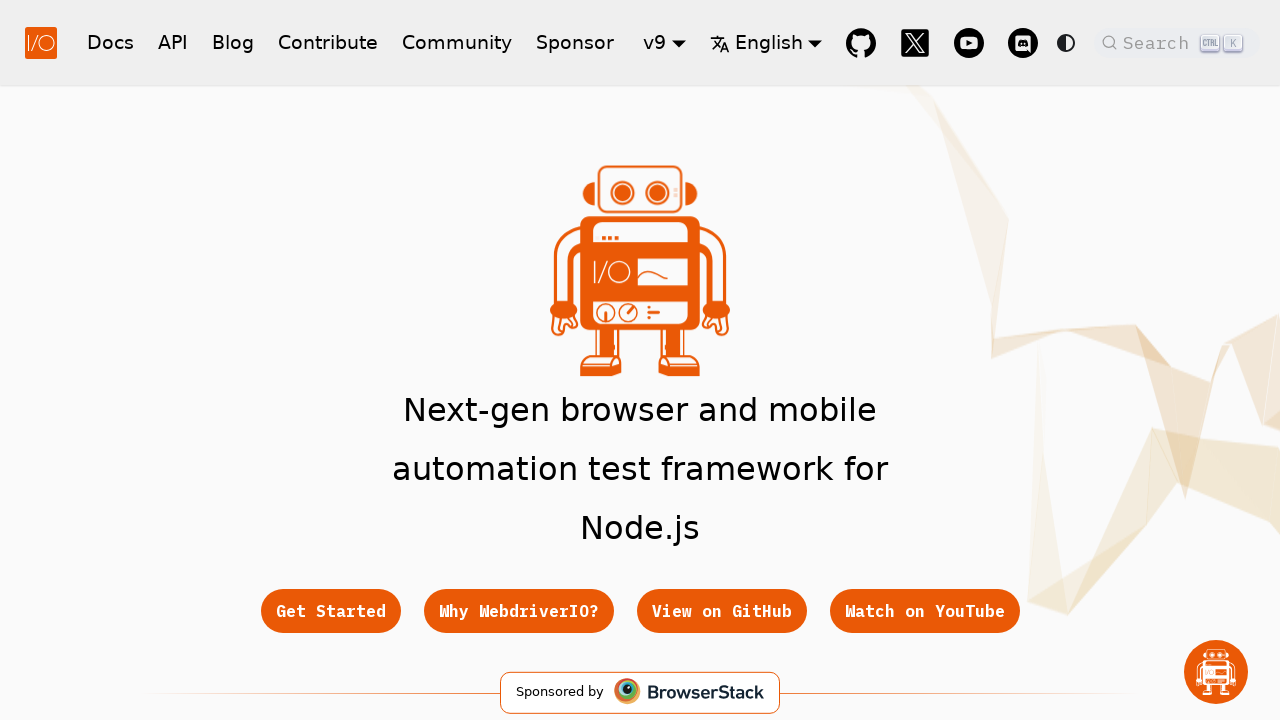

Waited for page DOM to load on WebdriverIO documentation site
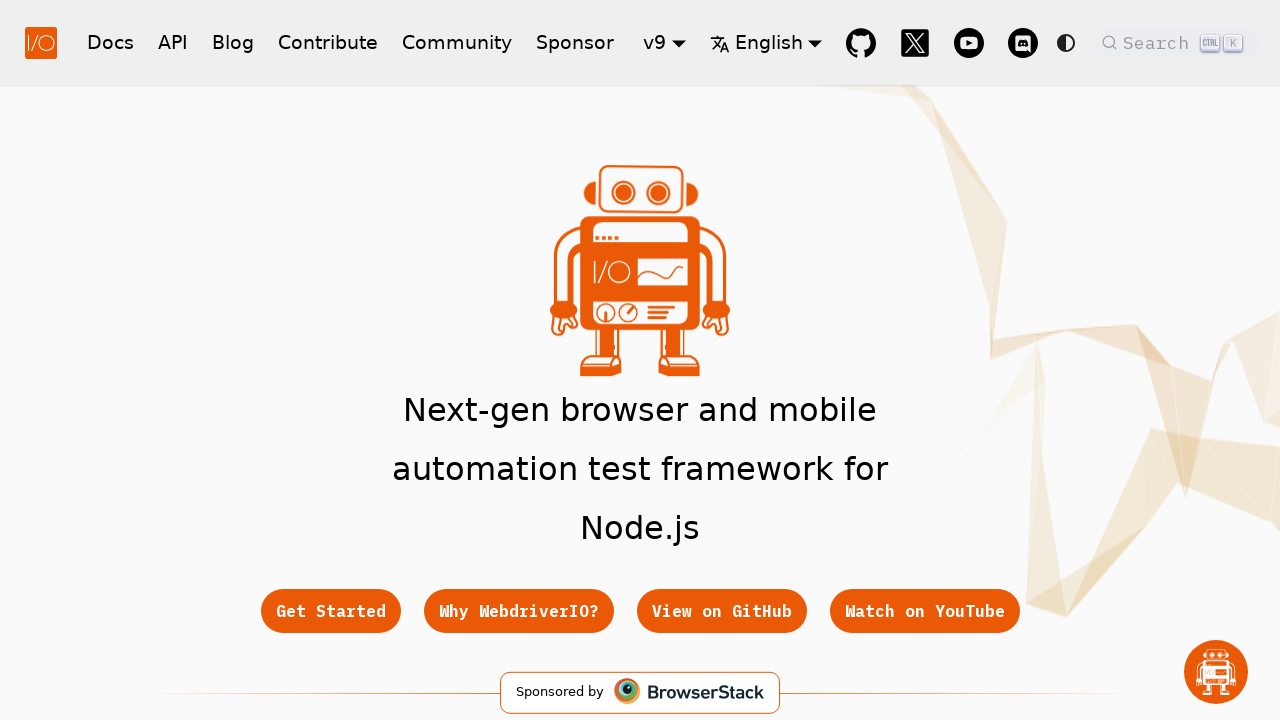

Retrieved page title: 'WebdriverIO · Next-gen browser and mobile automation test framework for Node.js | WebdriverIO'
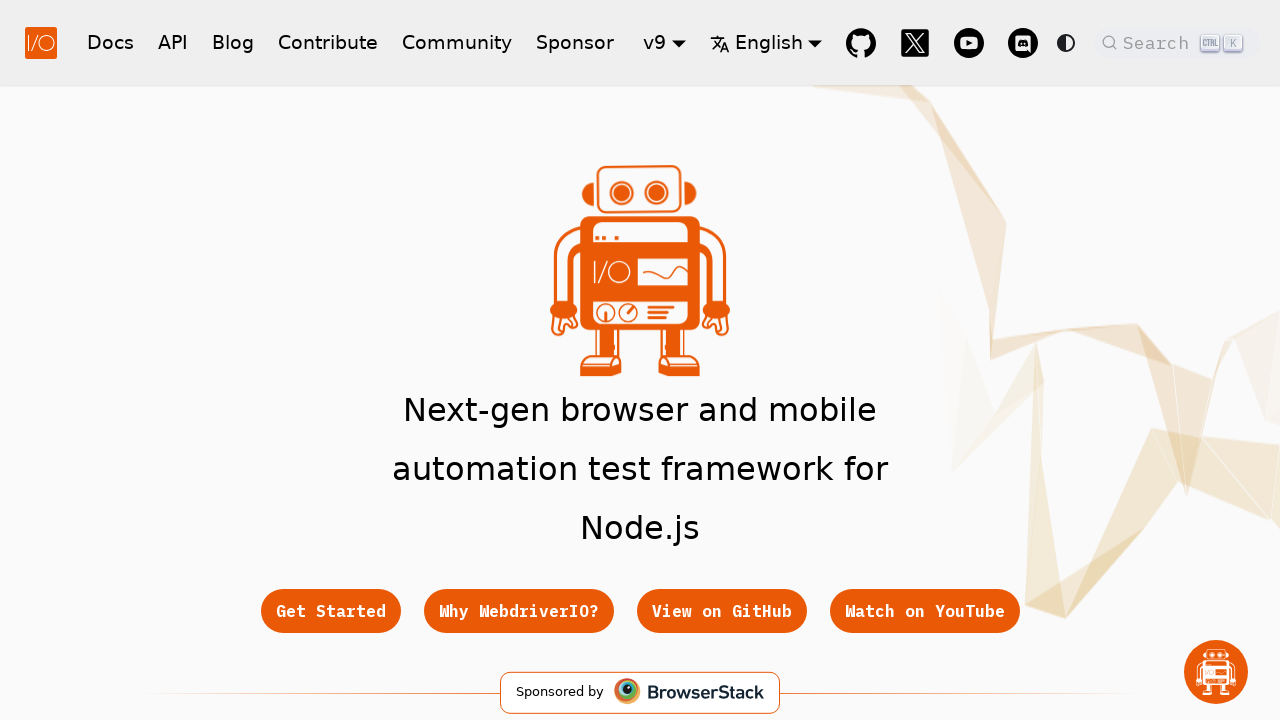

Verified page title is not empty
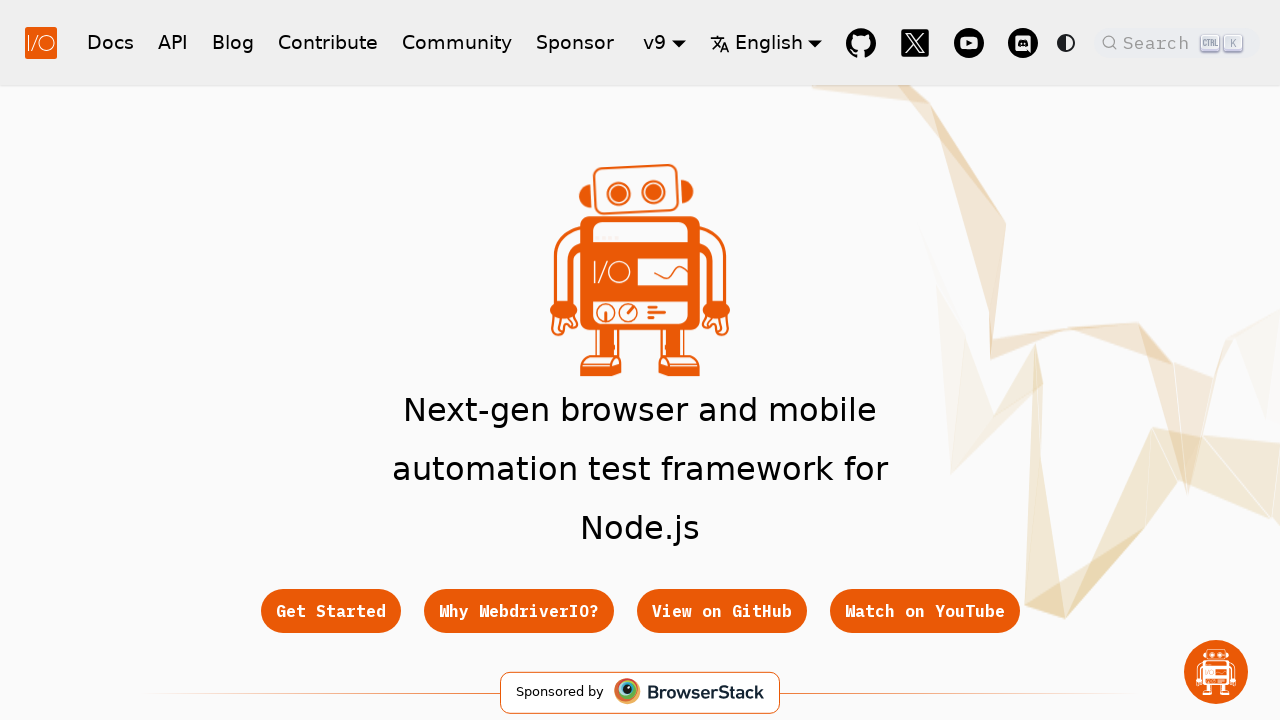

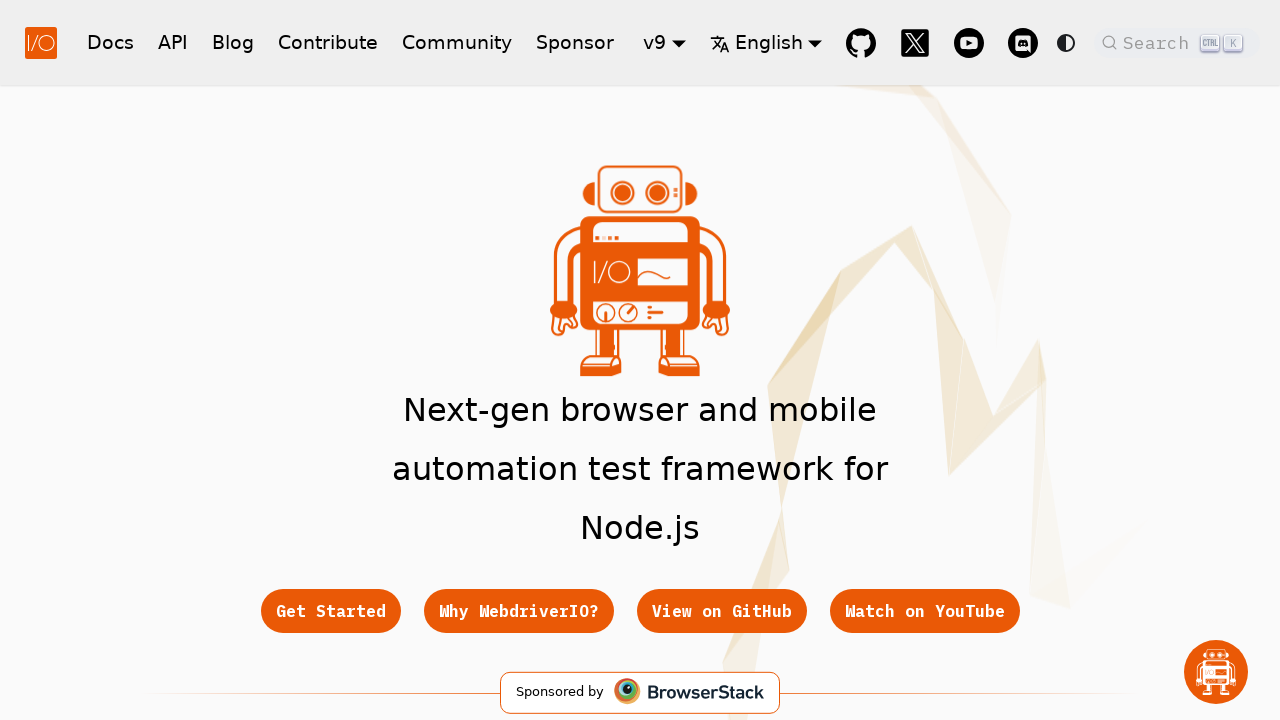